Tests searchable dropdown by typing a search query and selecting a matching option

Starting URL: https://react.semantic-ui.com/maximize/dropdown-example-search-selection/

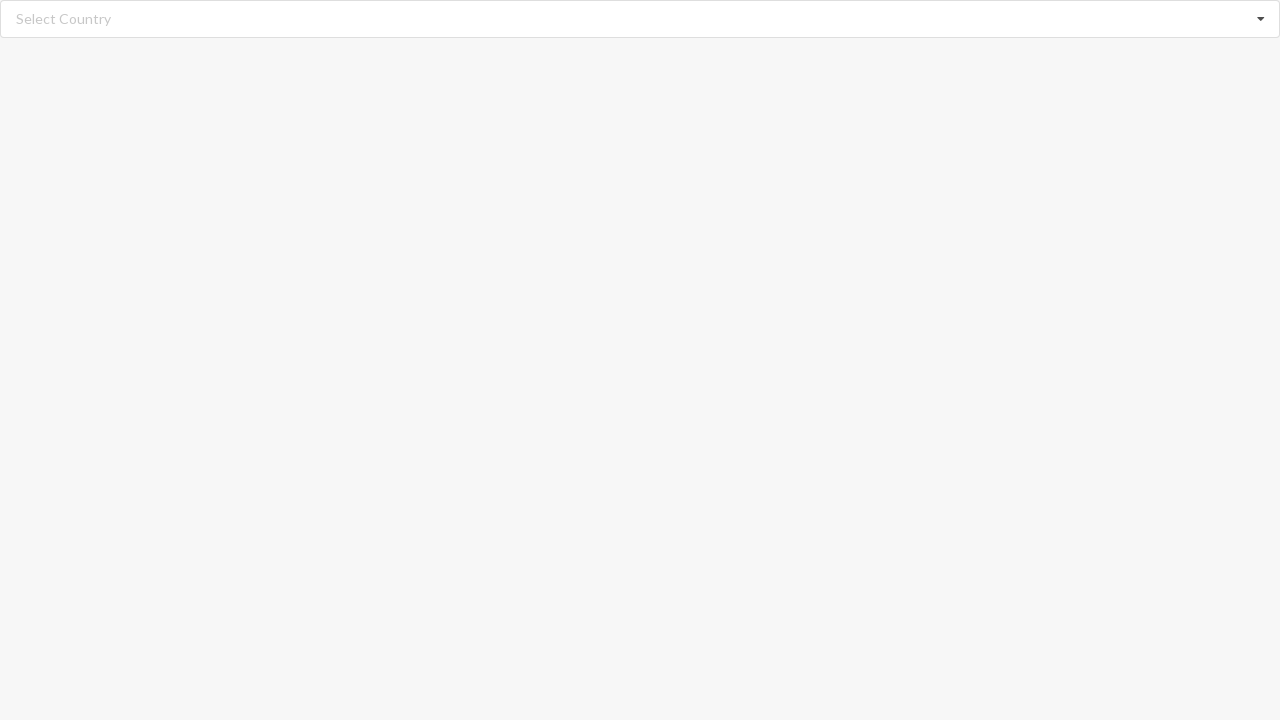

Typed 'Al' in the searchable dropdown input field on input.search
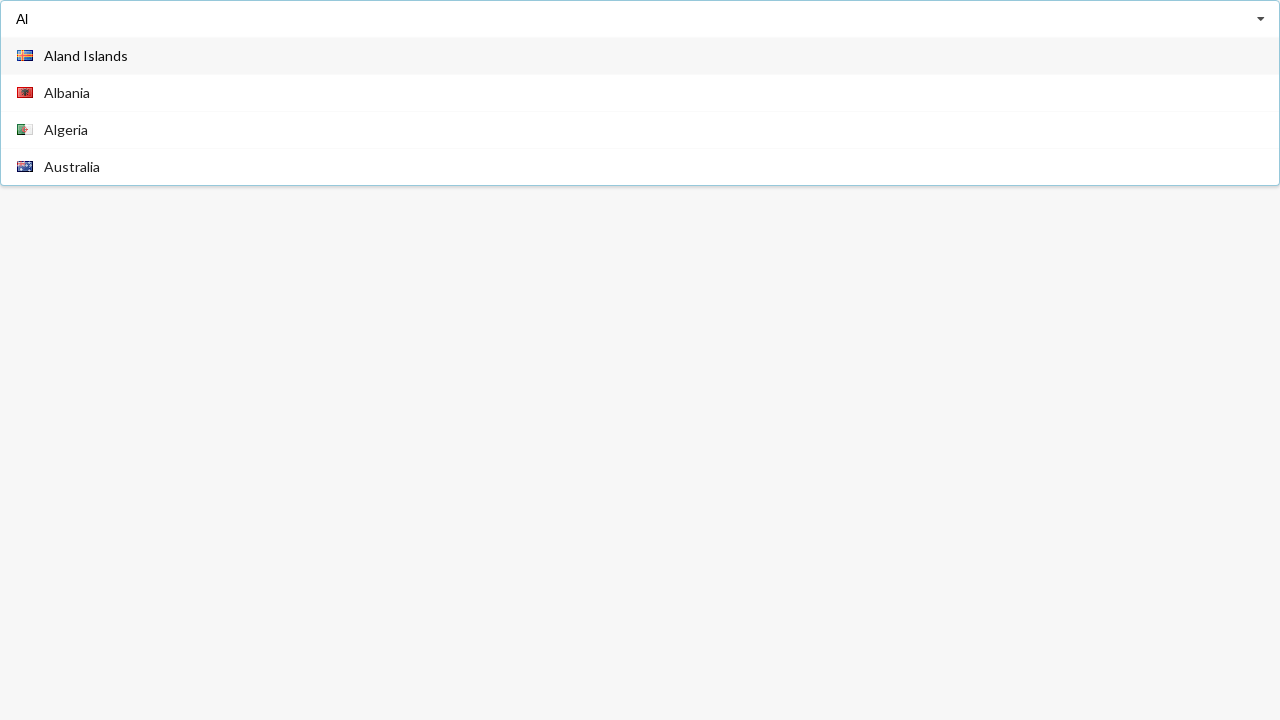

Waited for dropdown options to appear
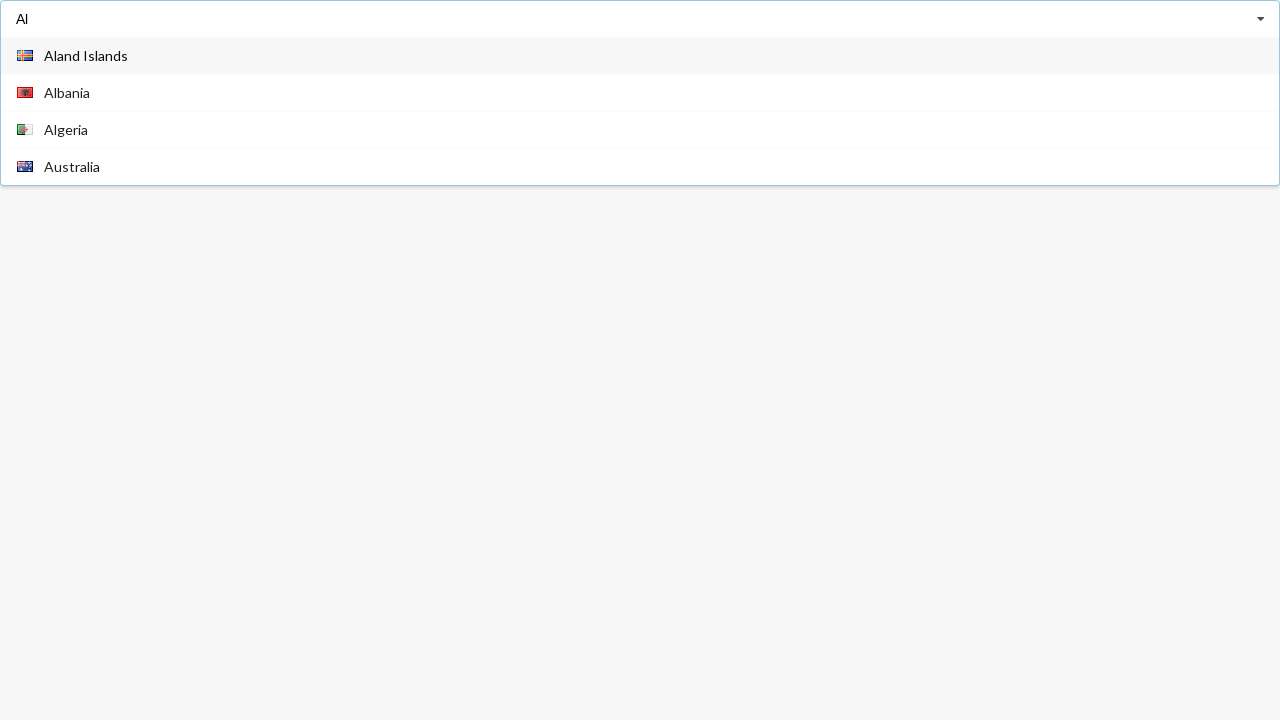

Selected 'Algeria' from the filtered dropdown options at (66, 130) on div.transition span.text:has-text('Algeria')
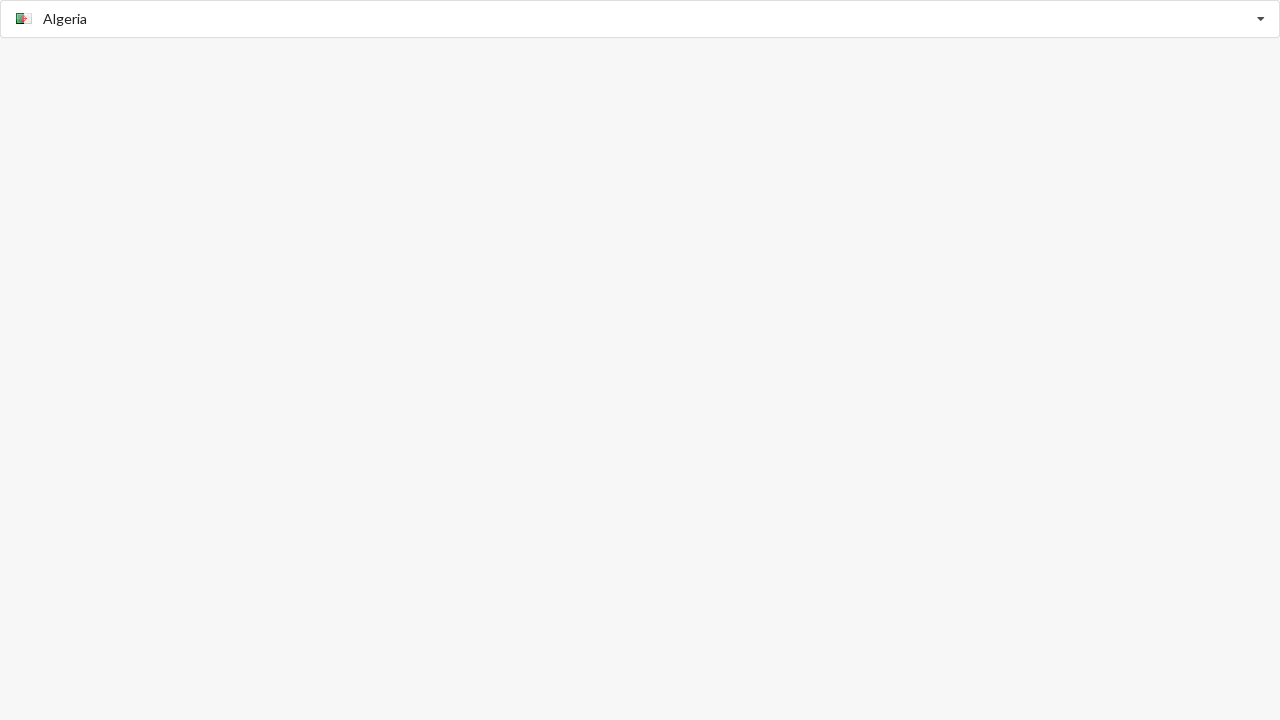

Verified that 'Algeria' was successfully selected in the dropdown
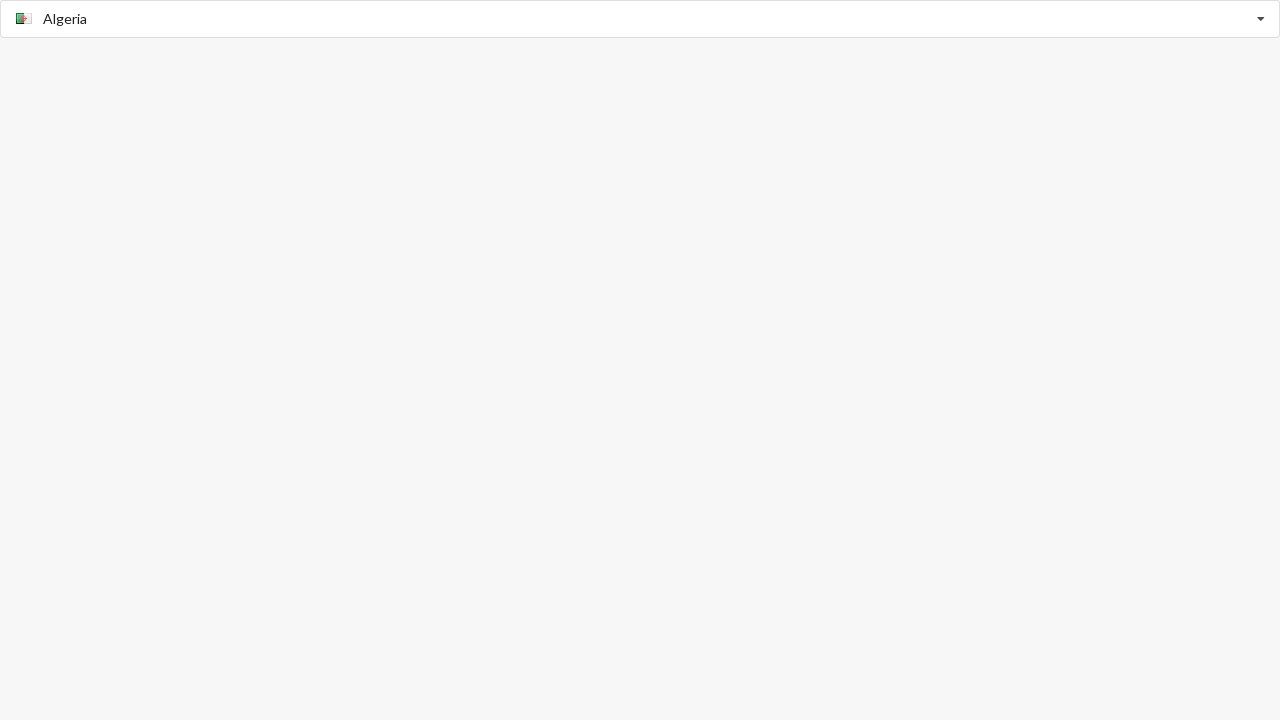

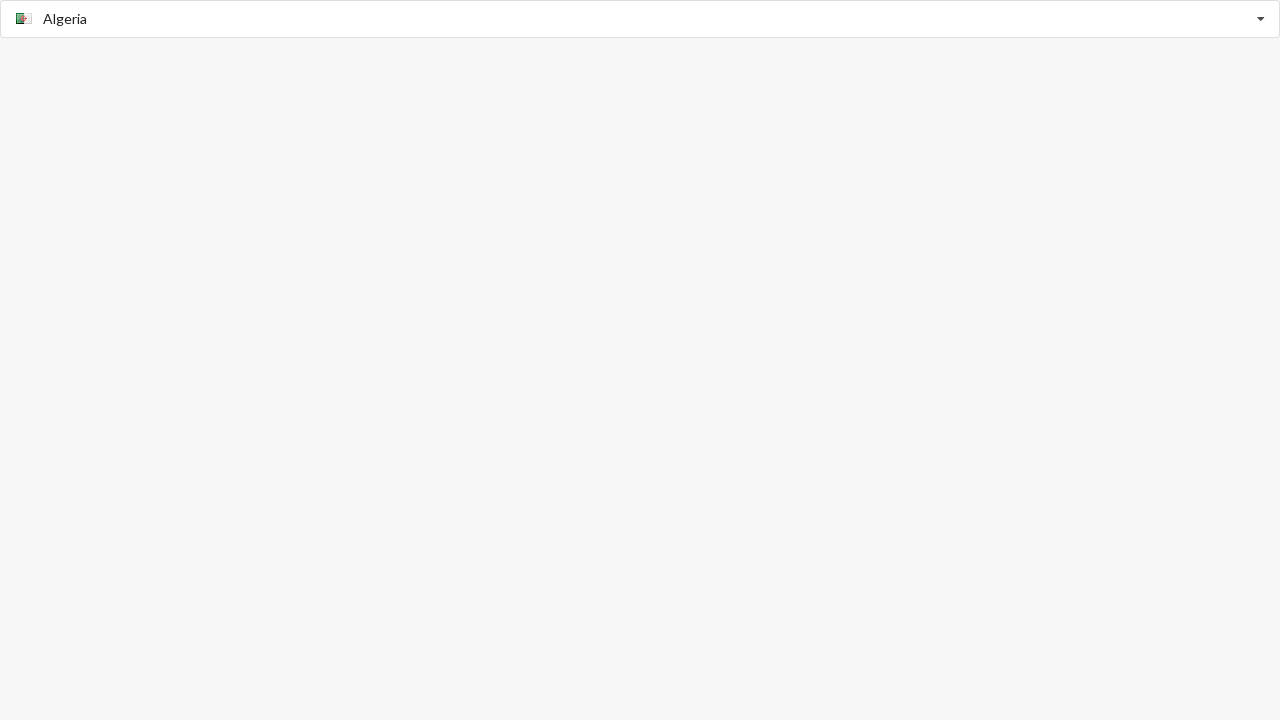